Tests error icon behavior by submitting empty form fields, verifying X icons appear, then clicking error button to verify icons disappear

Starting URL: https://www.saucedemo.com/

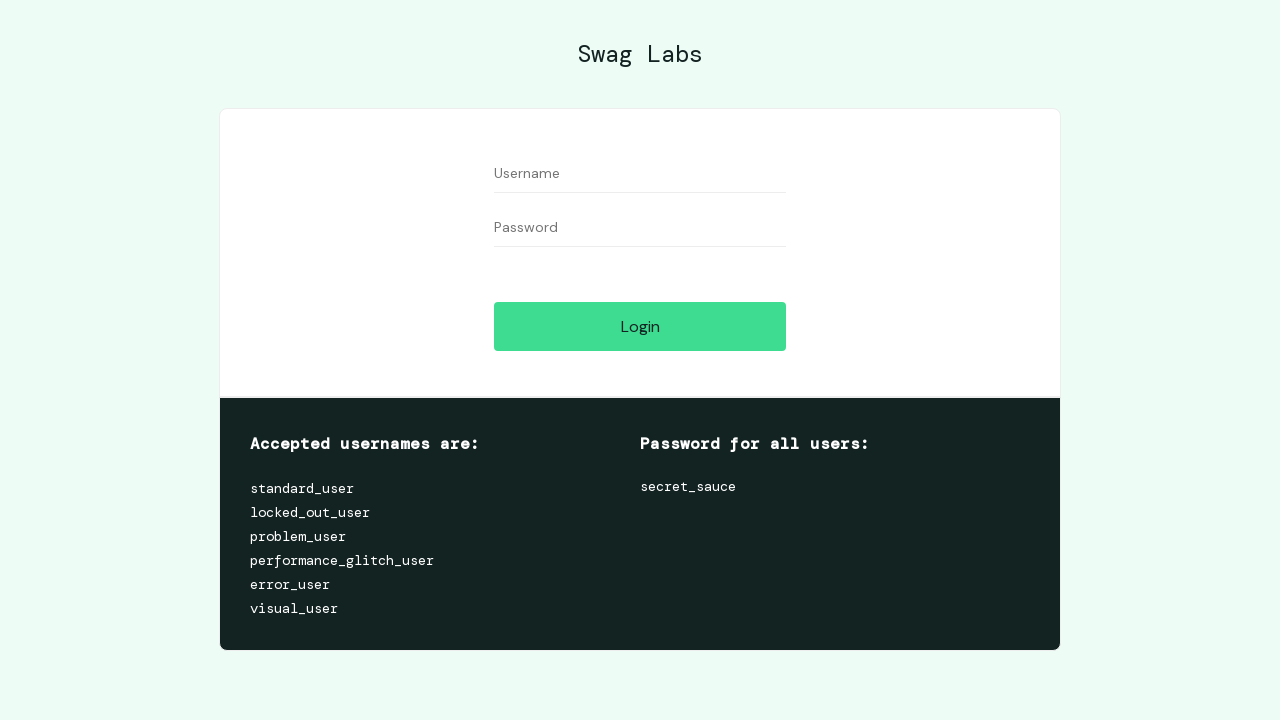

Clicked login button with empty form fields to trigger error icons at (640, 326) on #login-button
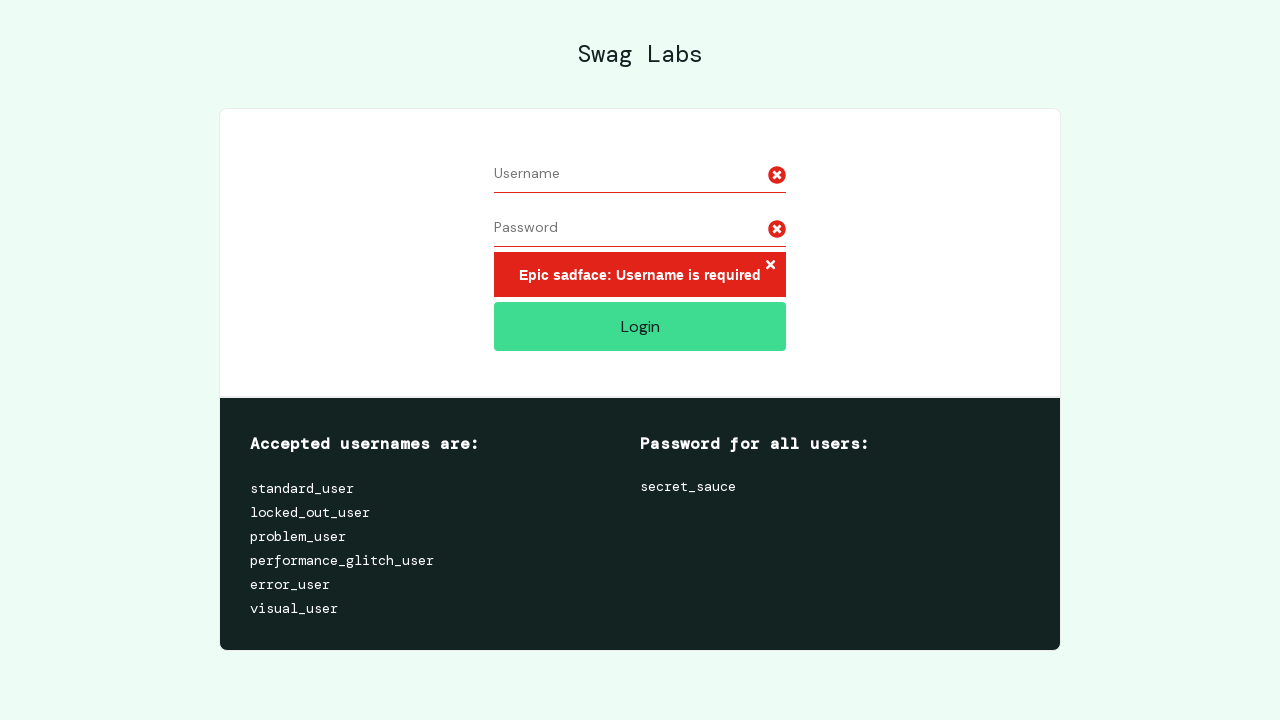

Error X icons appeared on the form
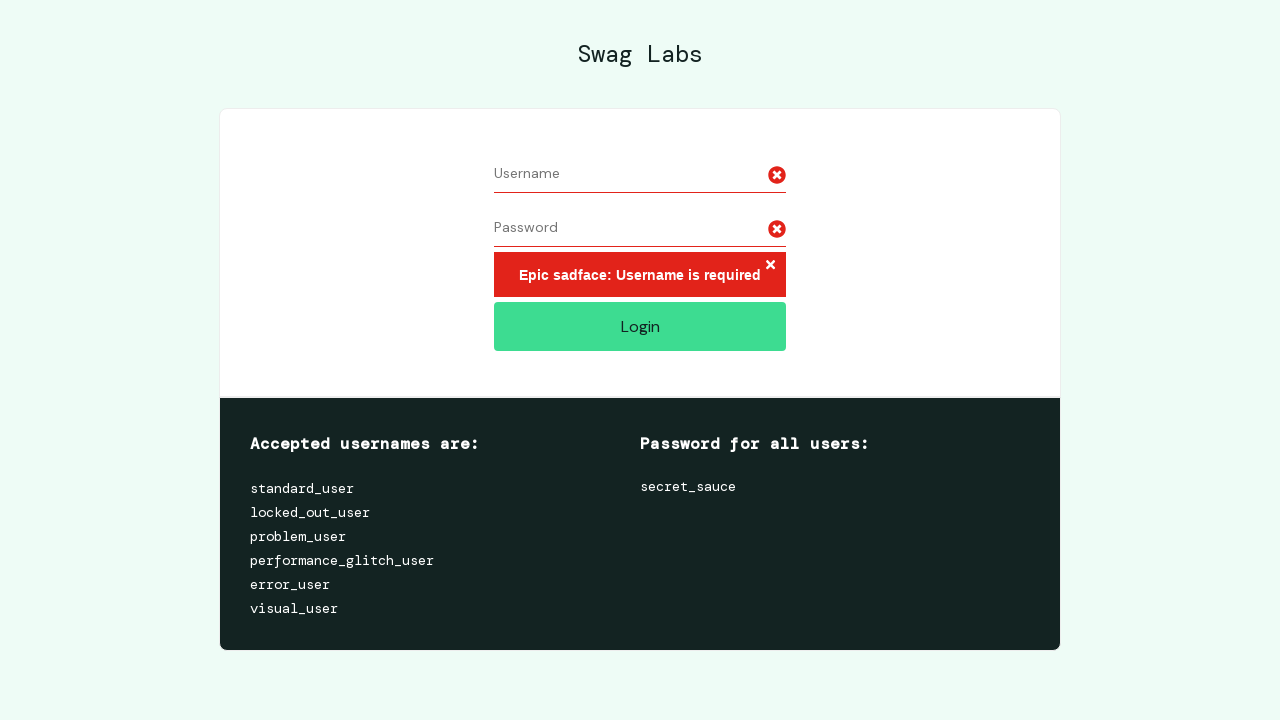

Clicked error button to dismiss error X icons at (770, 266) on .error-button
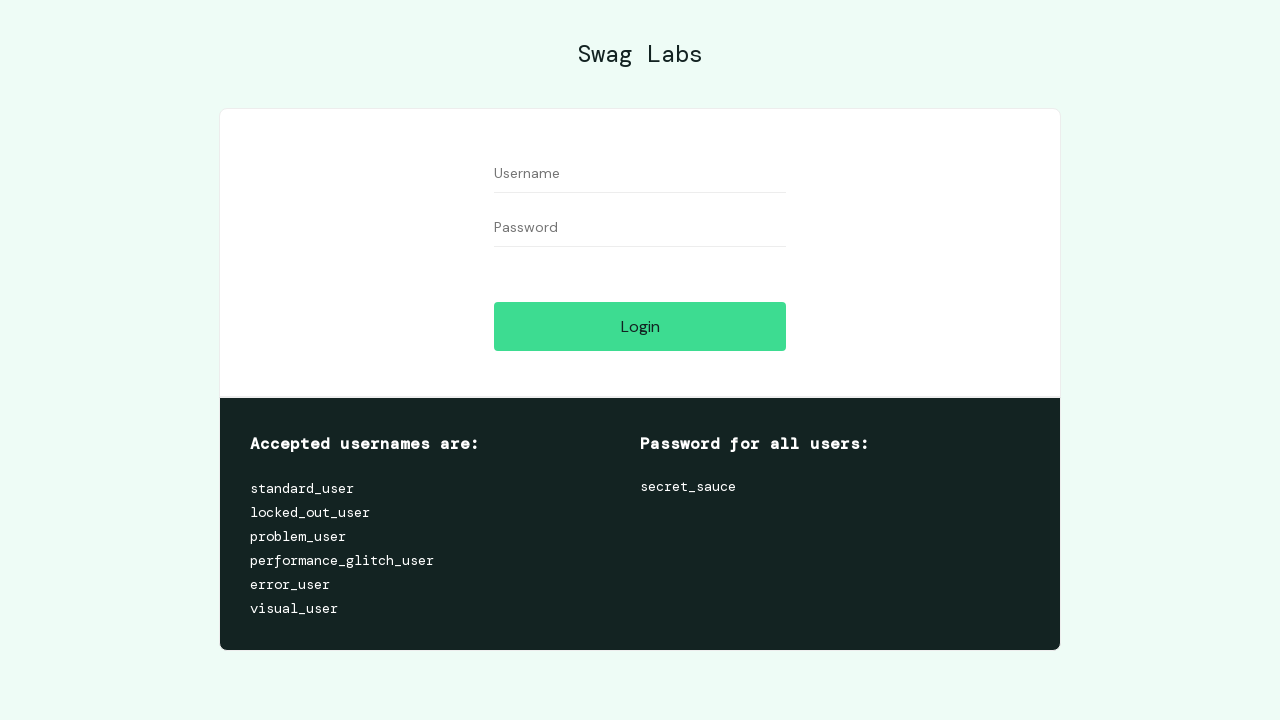

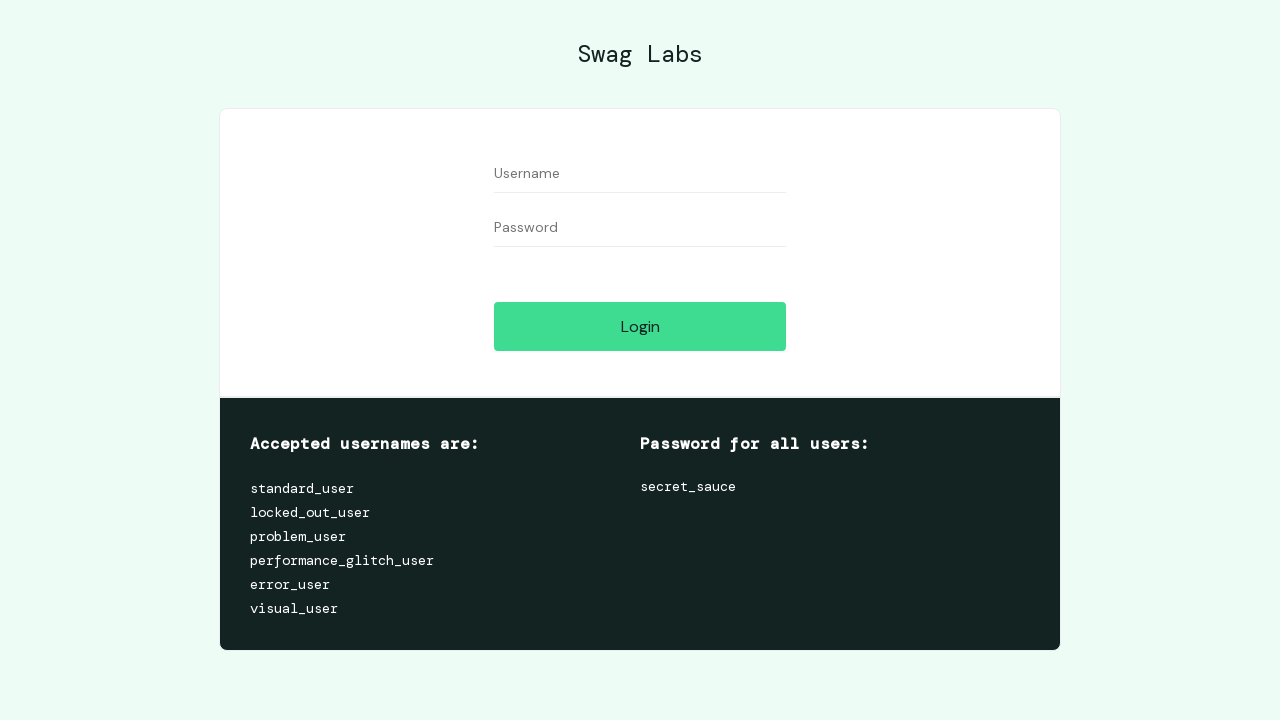